Tests that the input field clears after adding a todo item

Starting URL: https://demo.playwright.dev/todomvc

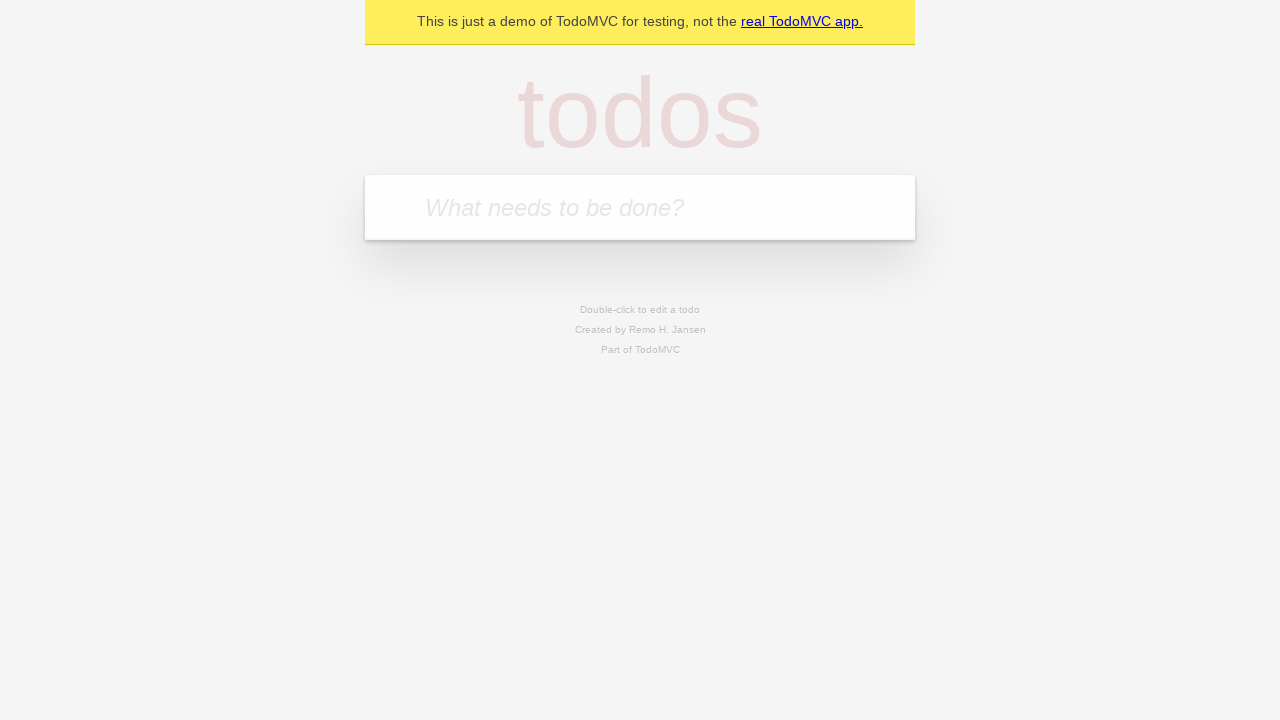

Filled todo input field with 'buy some cheese' on internal:attr=[placeholder="What needs to be done?"i]
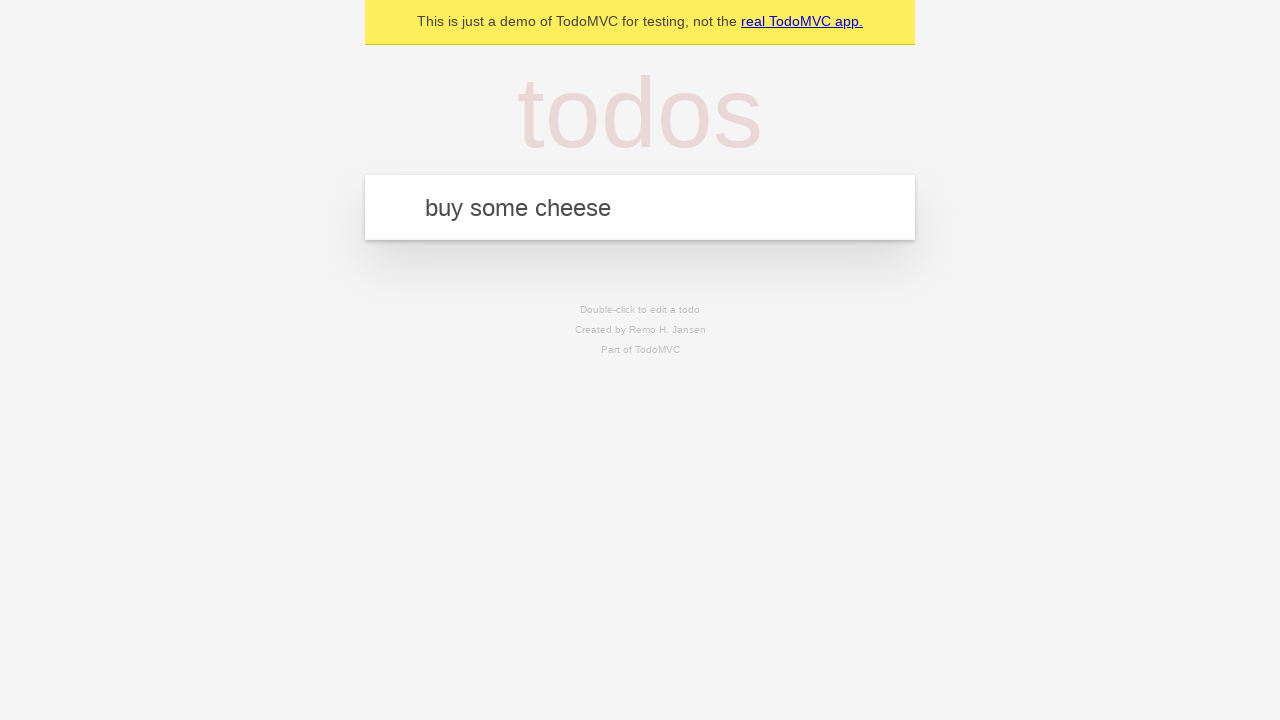

Pressed Enter to add todo item on internal:attr=[placeholder="What needs to be done?"i]
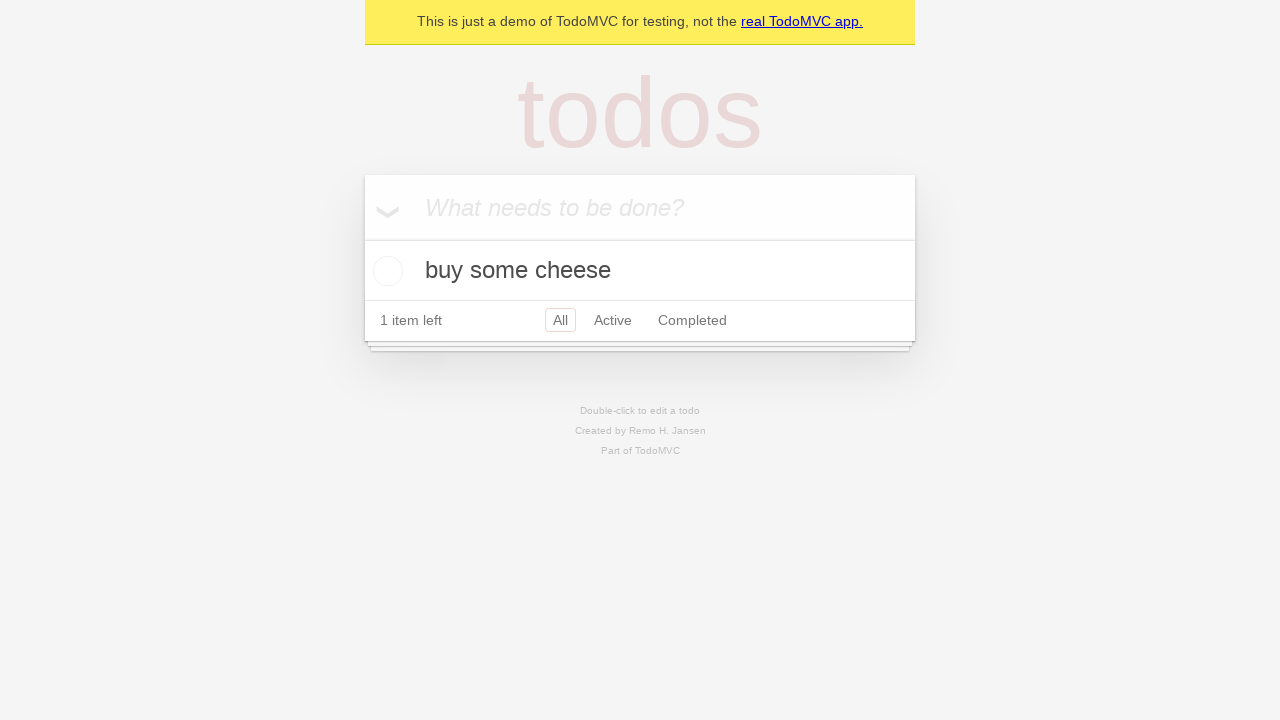

Todo item appeared on page
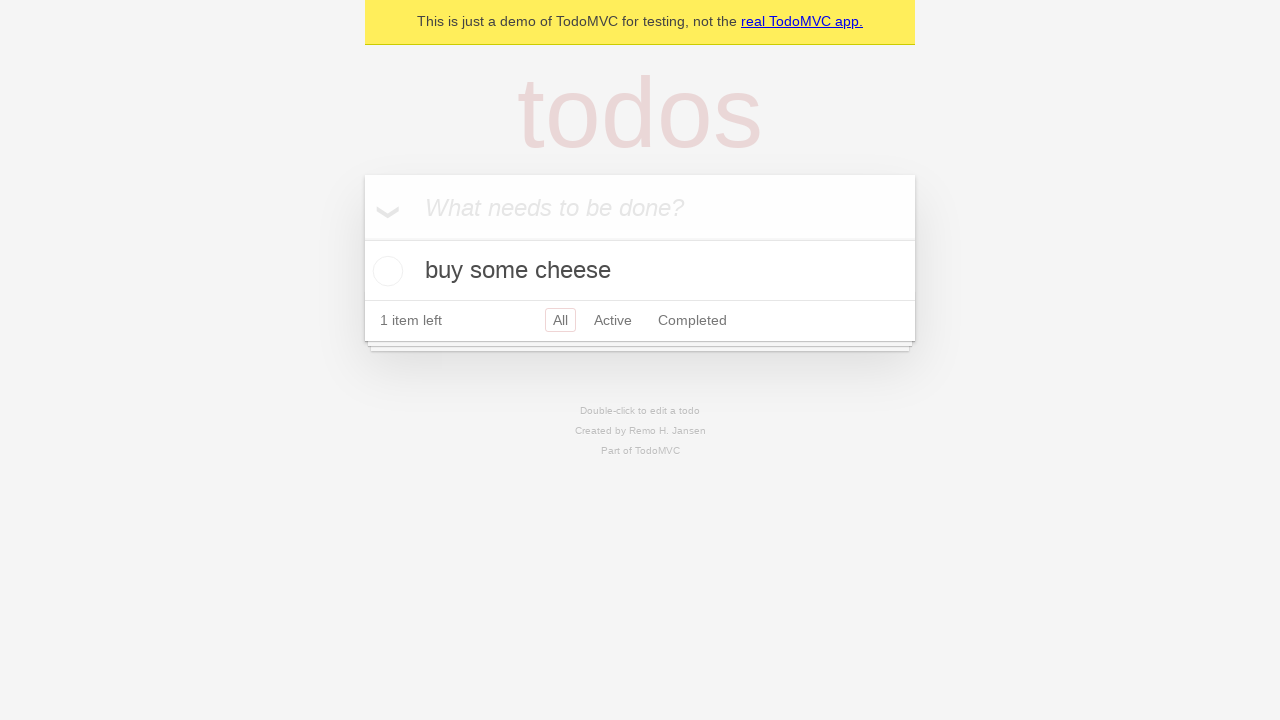

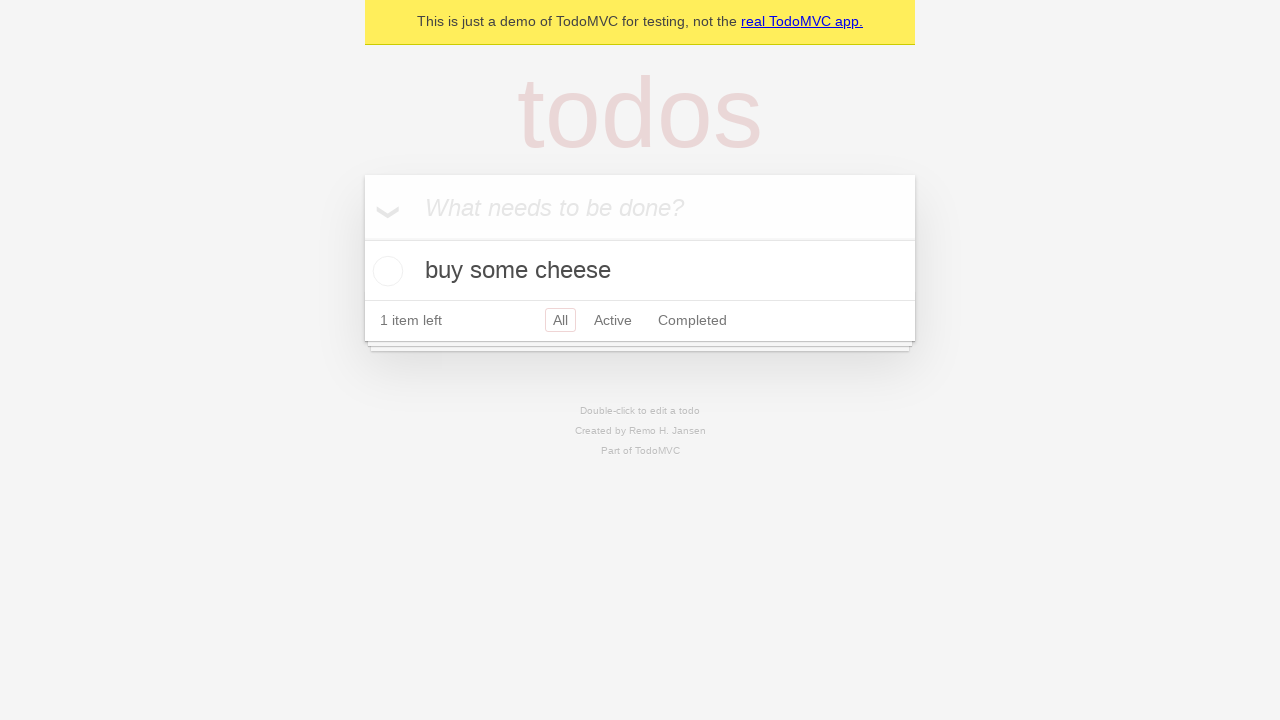